Tests that clicking each star rating displays the correct feedback text via CSS pseudo-element content.

Starting URL: https://qaplayground.dev/apps/rating/

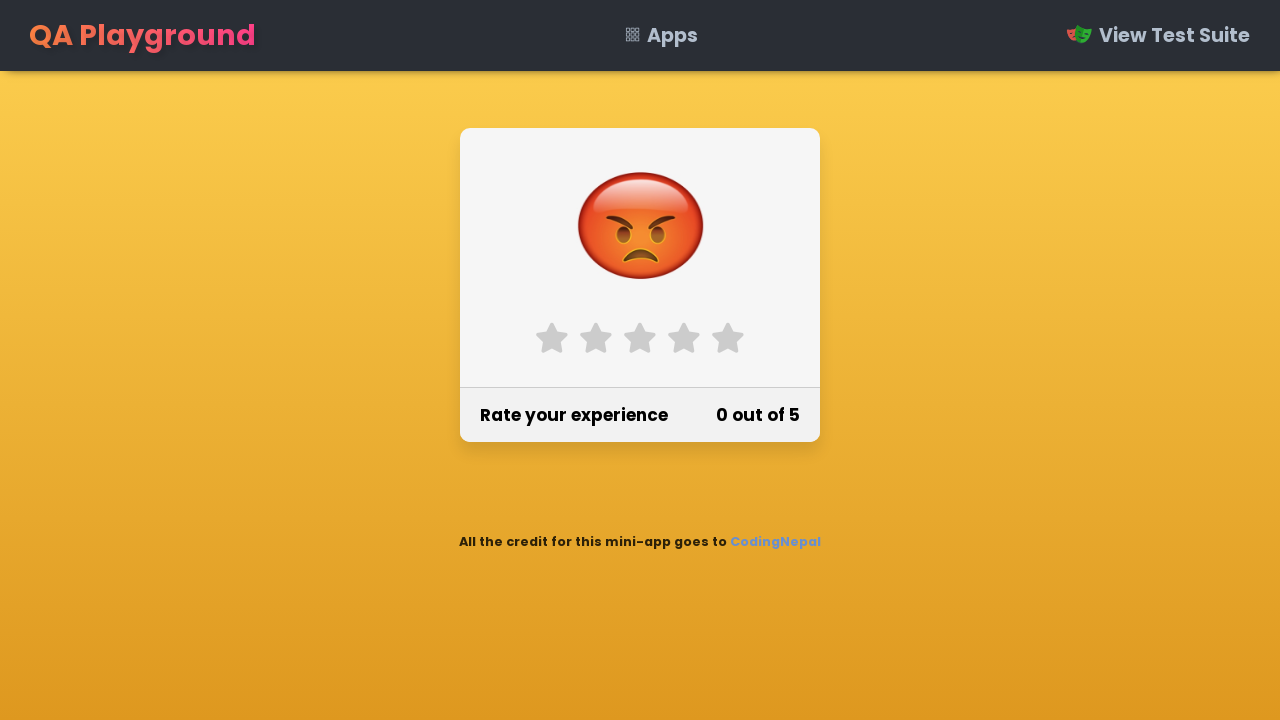

Clicked star 1 rating at (552, 338) on label[for='star-1']
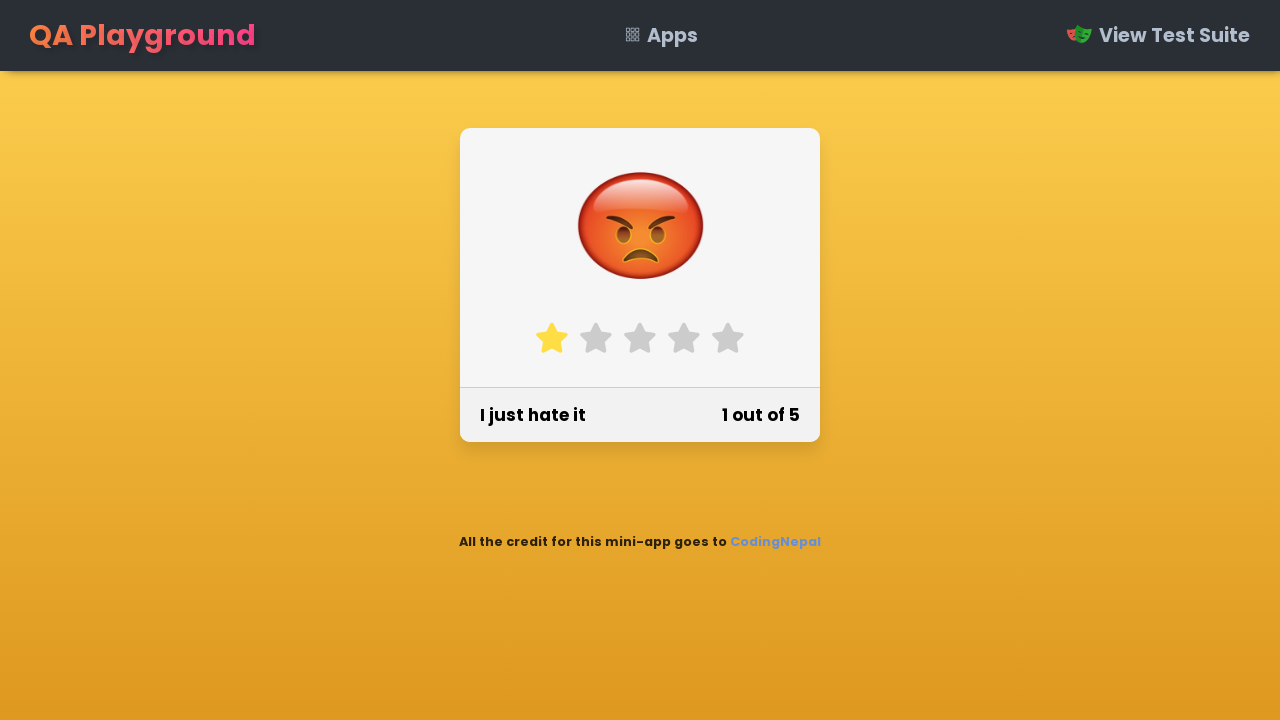

Retrieved feedback text from CSS pseudo-element for star 1: 'I just hate it'
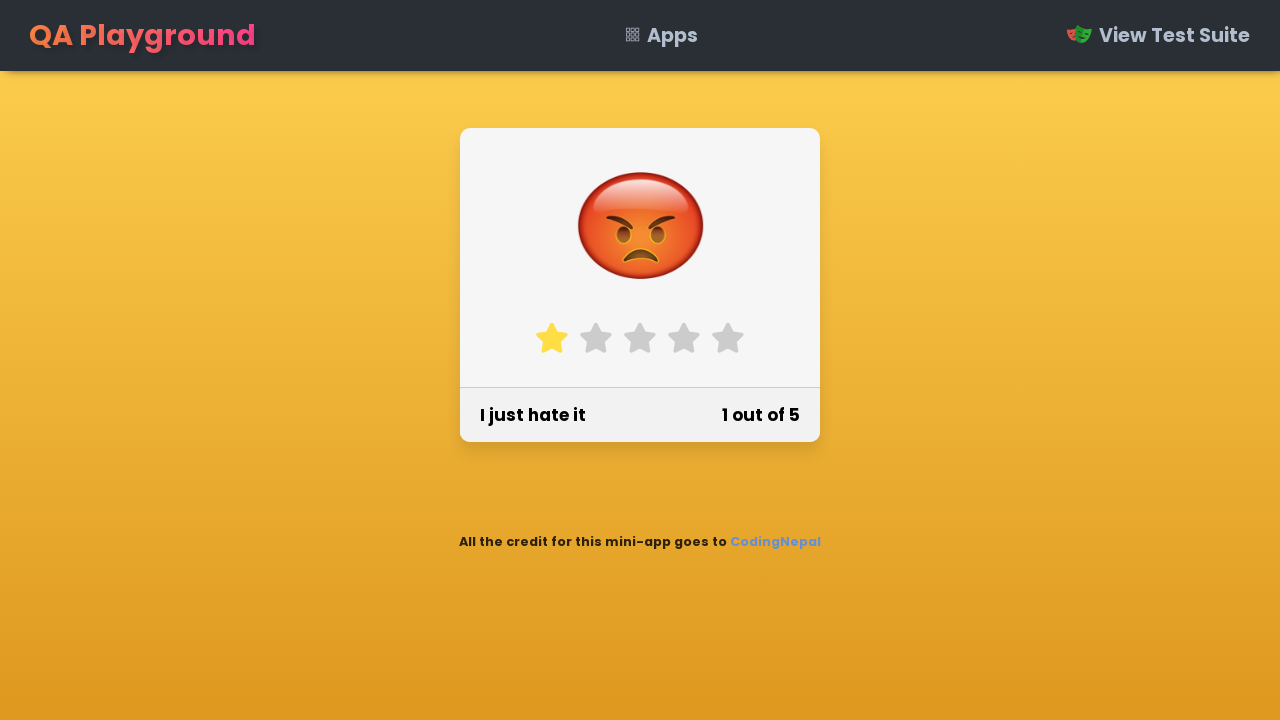

Verified feedback text matches expected text 'I just hate it' for star 1
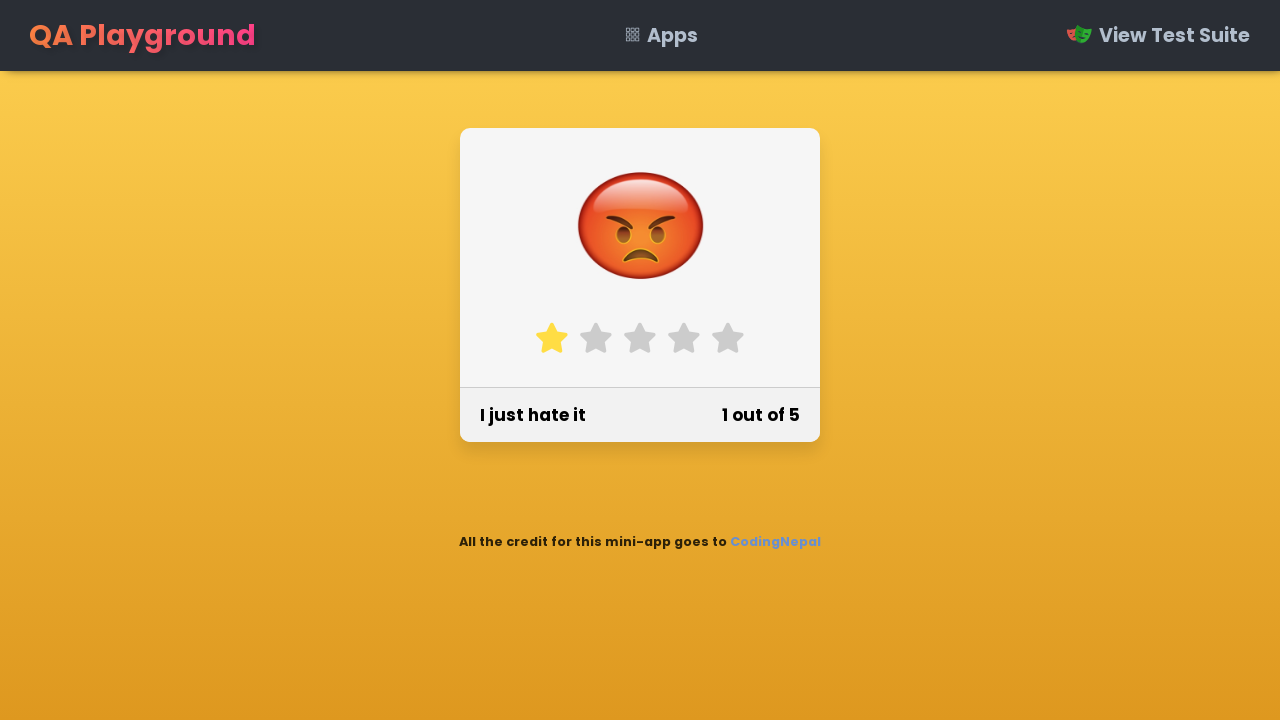

Clicked star 2 rating at (596, 338) on label[for='star-2']
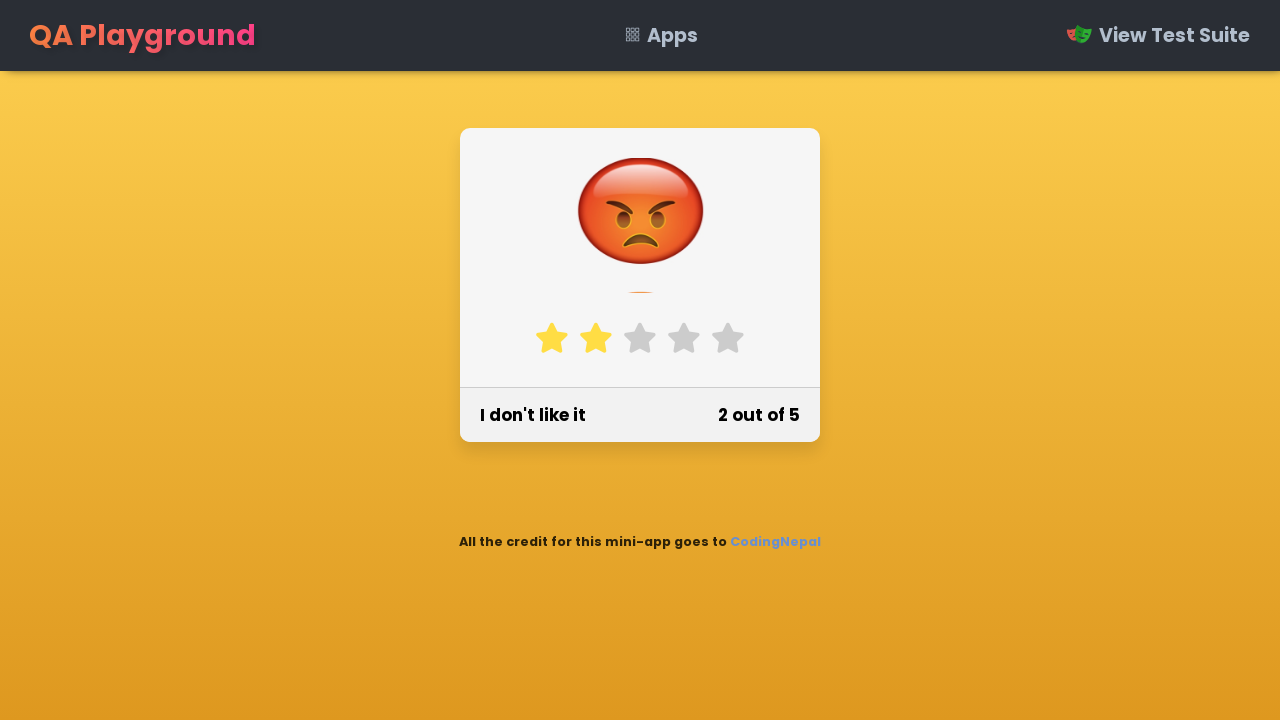

Retrieved feedback text from CSS pseudo-element for star 2: 'I don't like it'
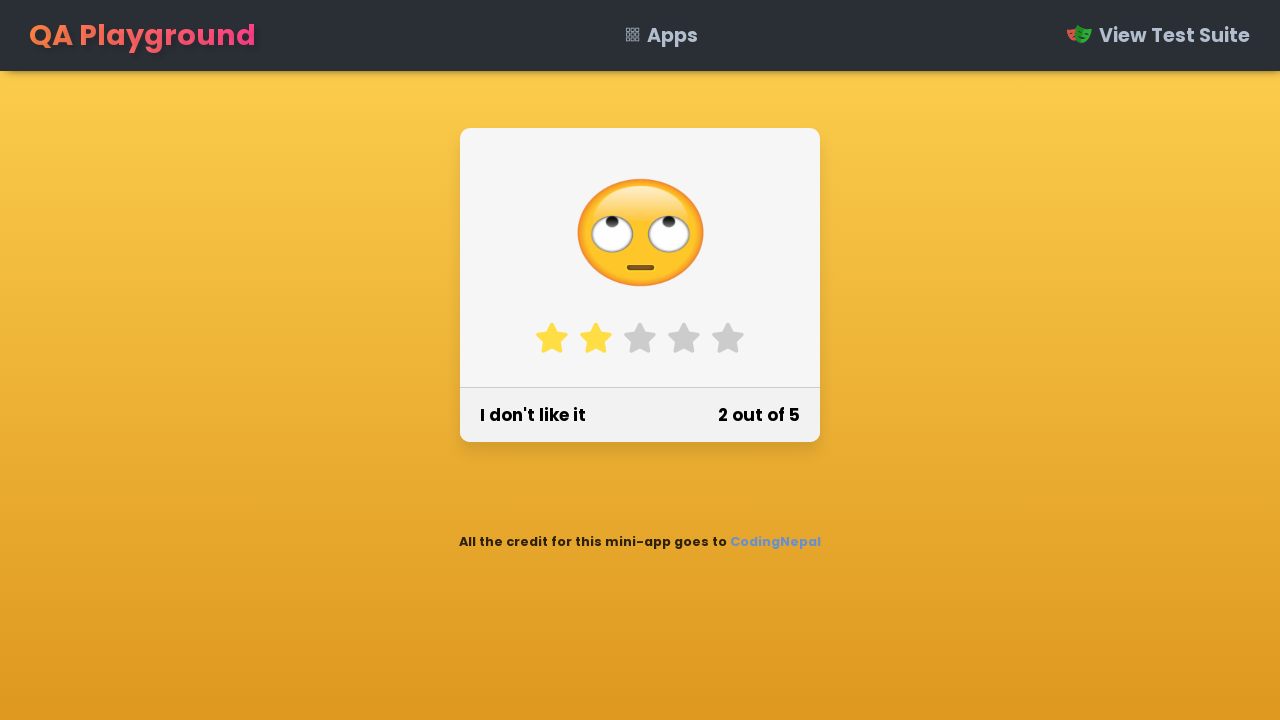

Verified feedback text matches expected text 'I don't like it' for star 2
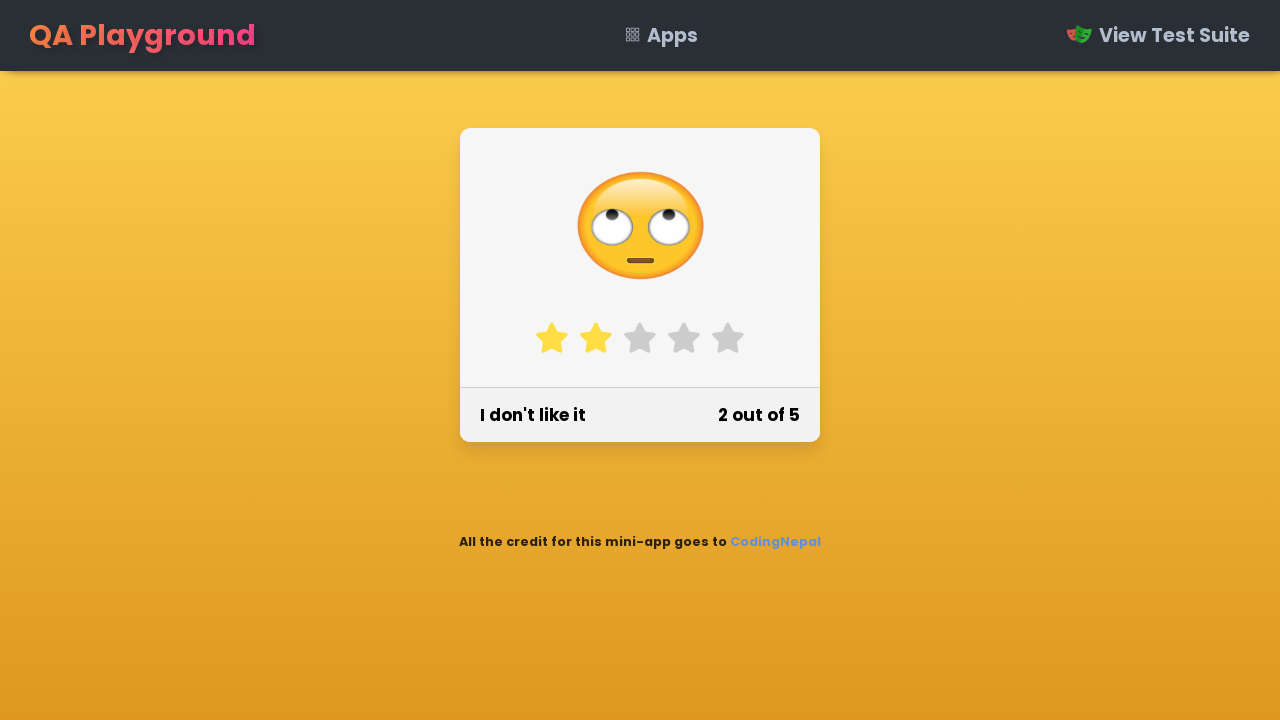

Clicked star 3 rating at (640, 338) on label[for='star-3']
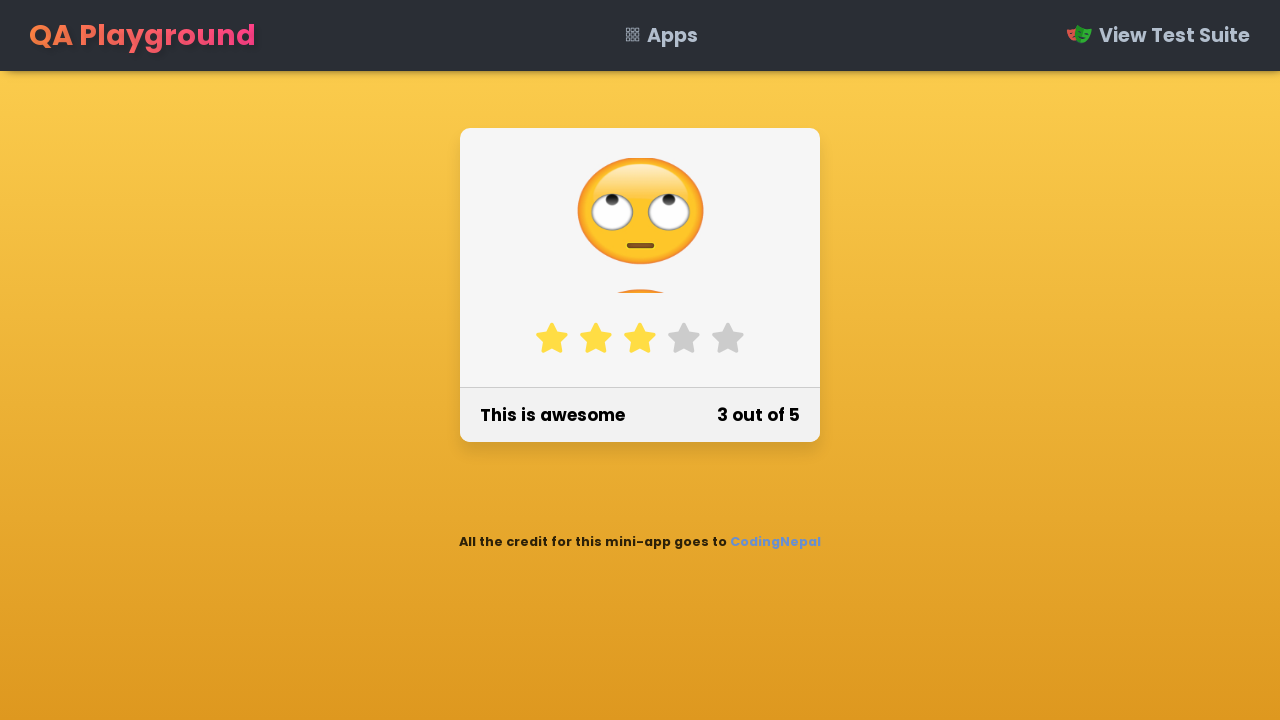

Retrieved feedback text from CSS pseudo-element for star 3: 'This is awesome'
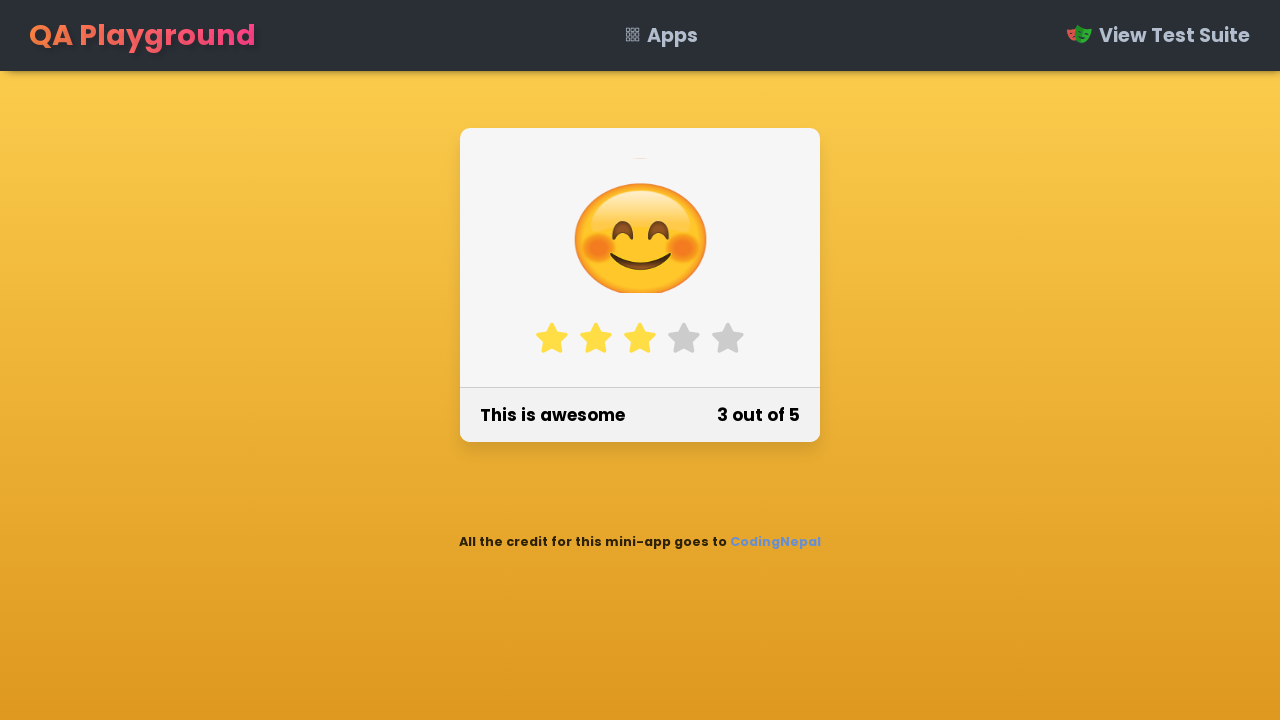

Verified feedback text matches expected text 'This is awesome' for star 3
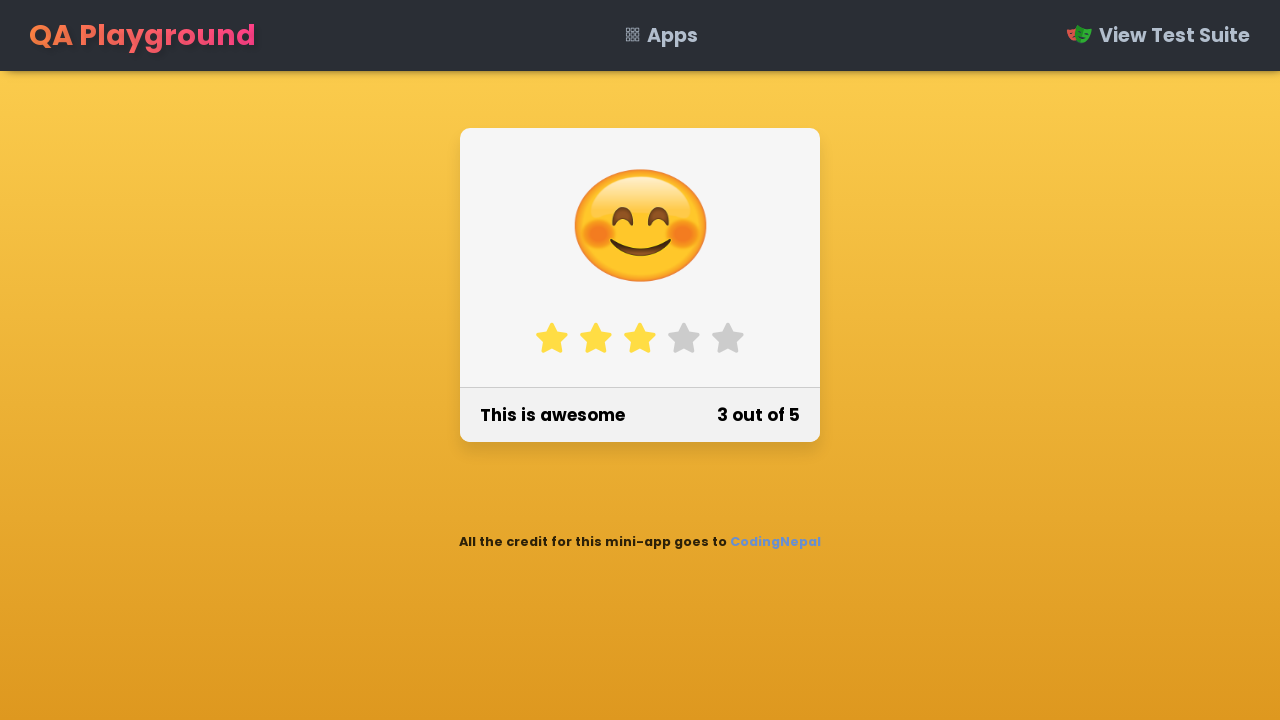

Clicked star 4 rating at (684, 338) on label[for='star-4']
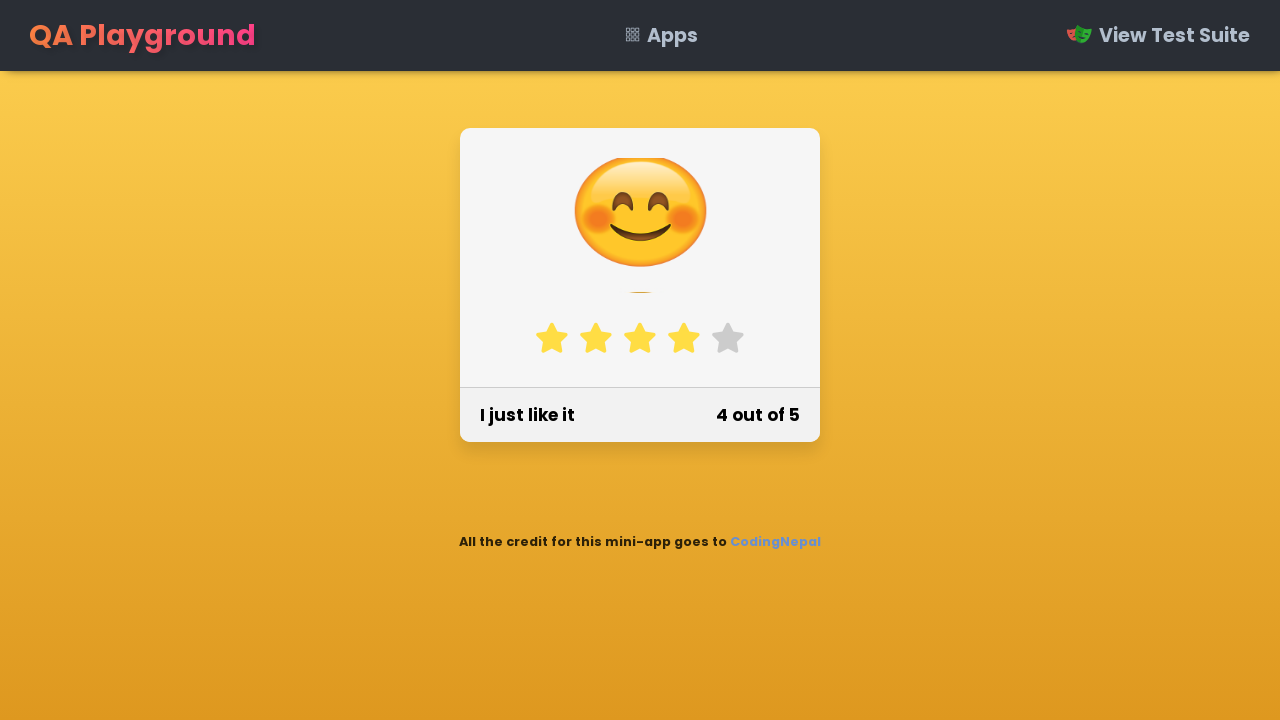

Retrieved feedback text from CSS pseudo-element for star 4: 'I just like it'
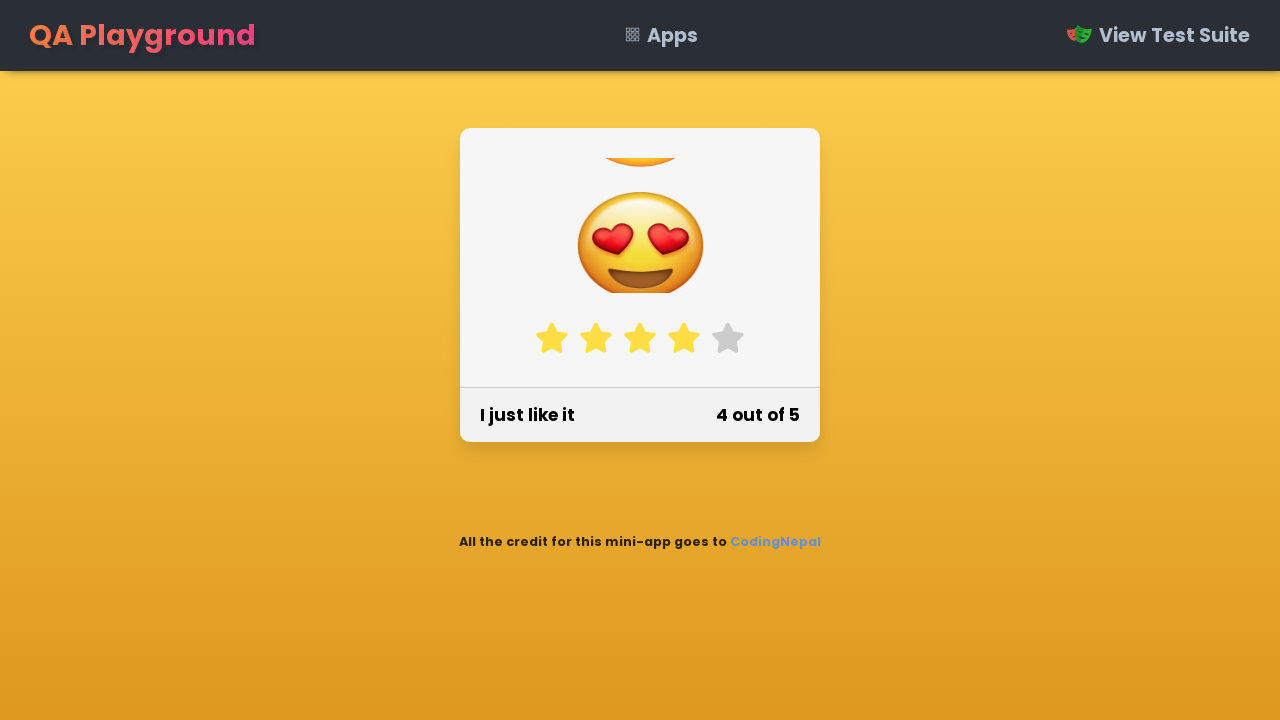

Verified feedback text matches expected text 'I just like it' for star 4
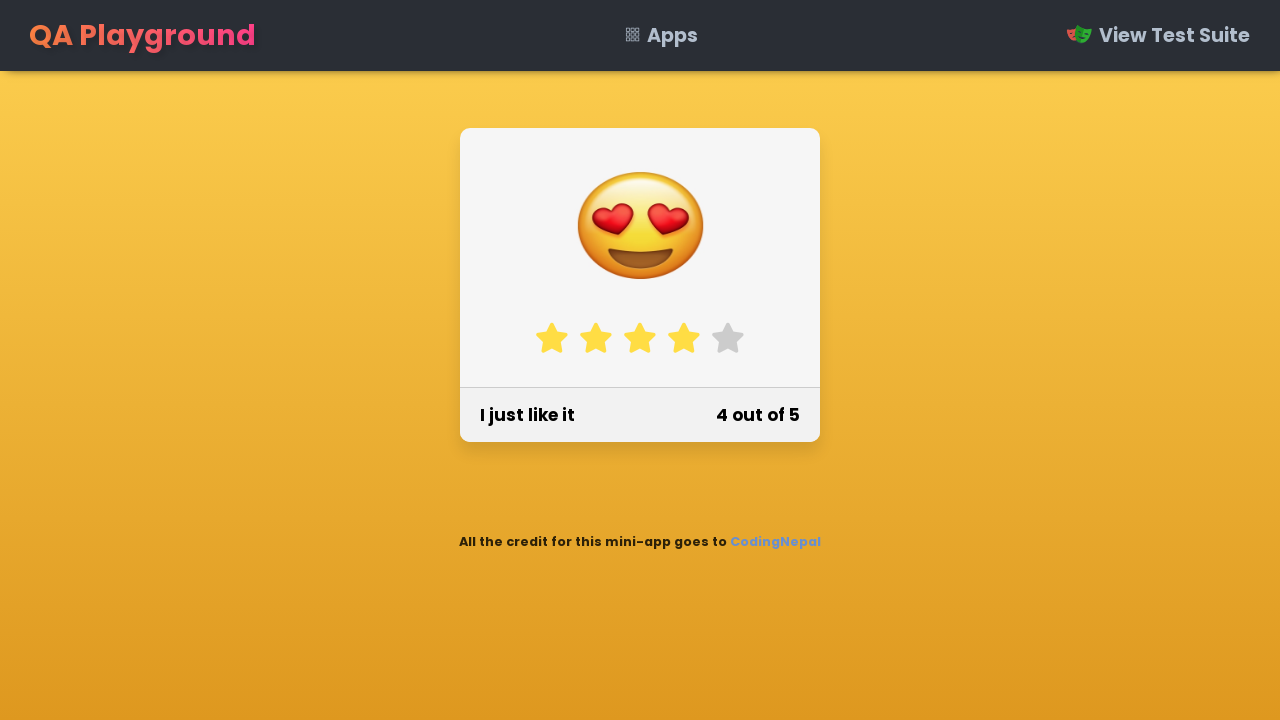

Clicked star 5 rating at (728, 338) on label[for='star-5']
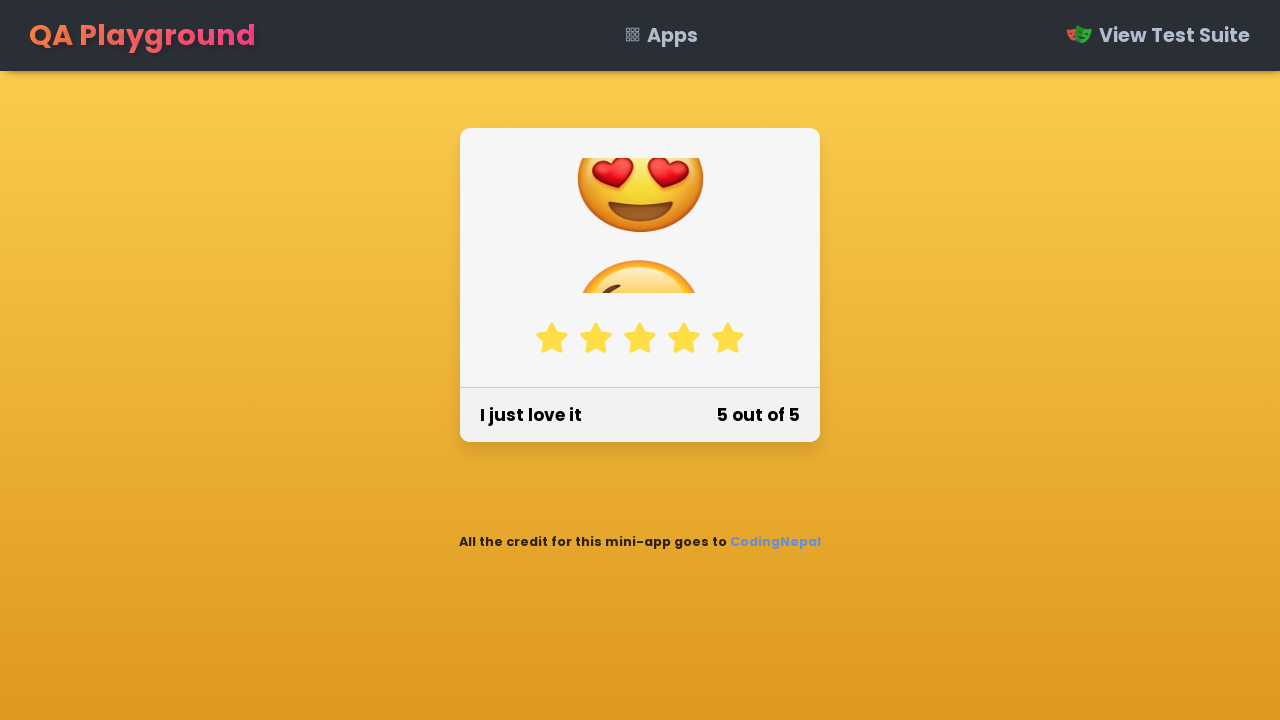

Retrieved feedback text from CSS pseudo-element for star 5: 'I just love it'
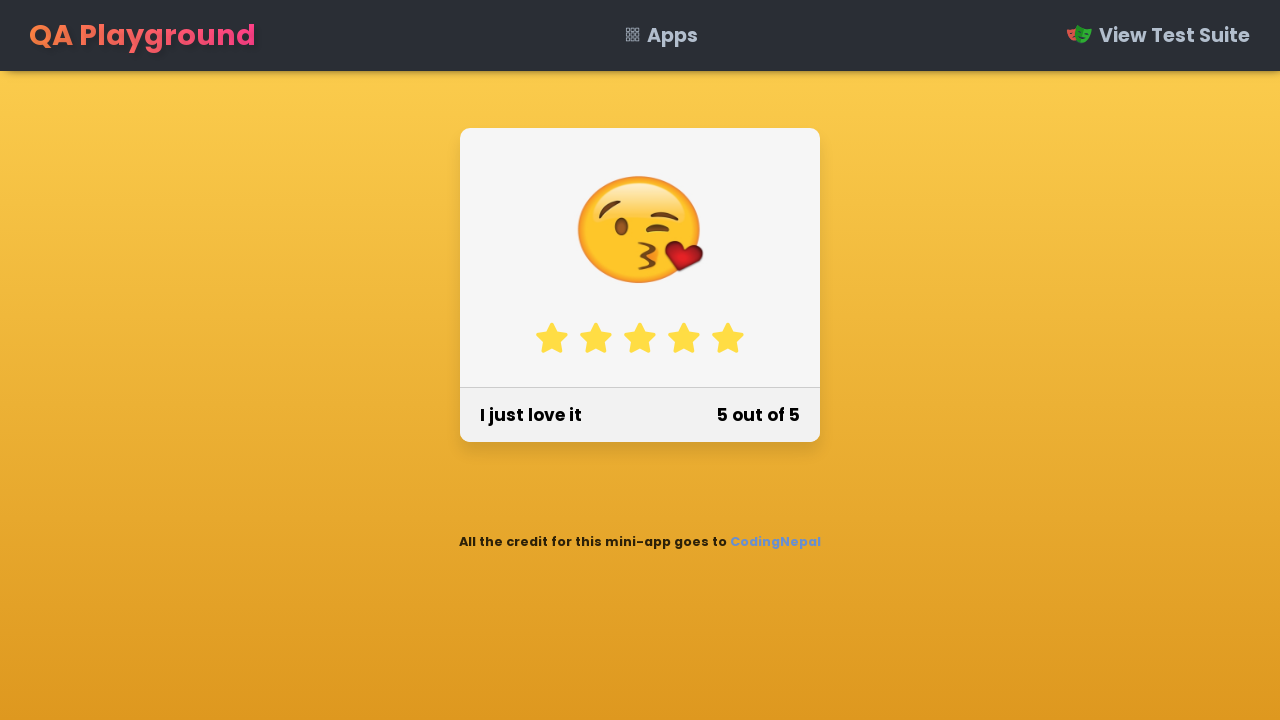

Verified feedback text matches expected text 'I just love it' for star 5
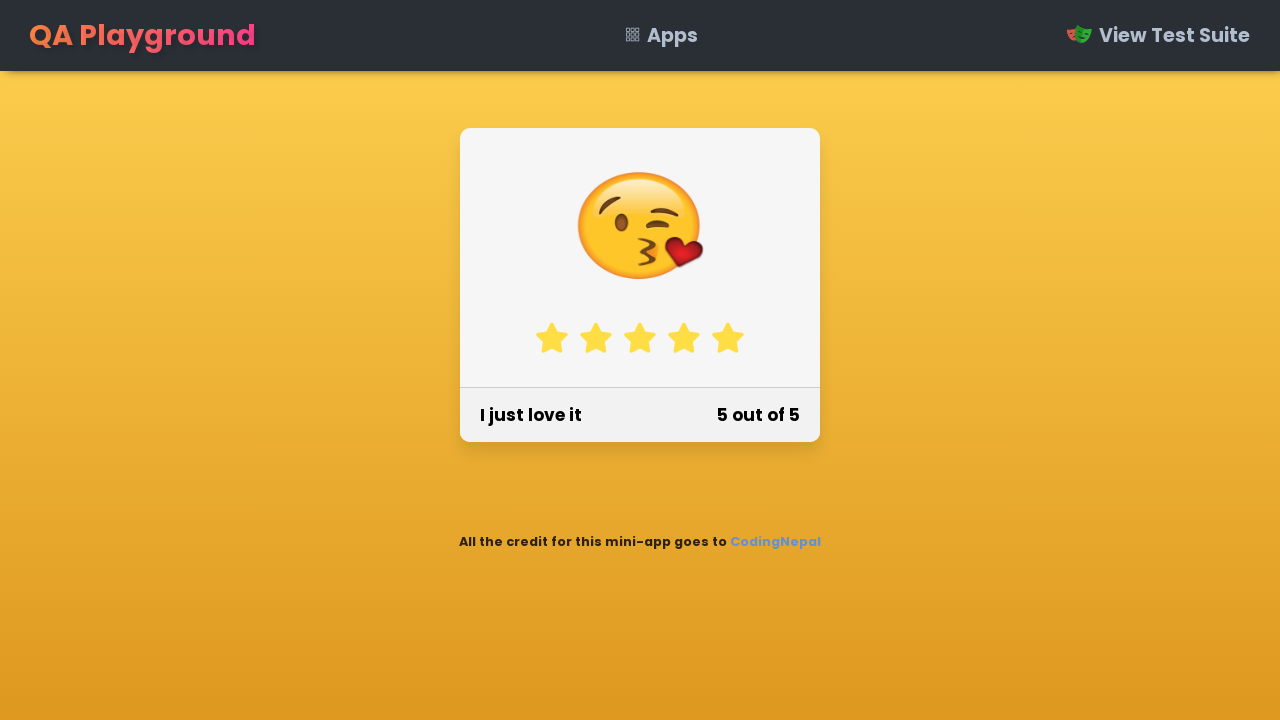

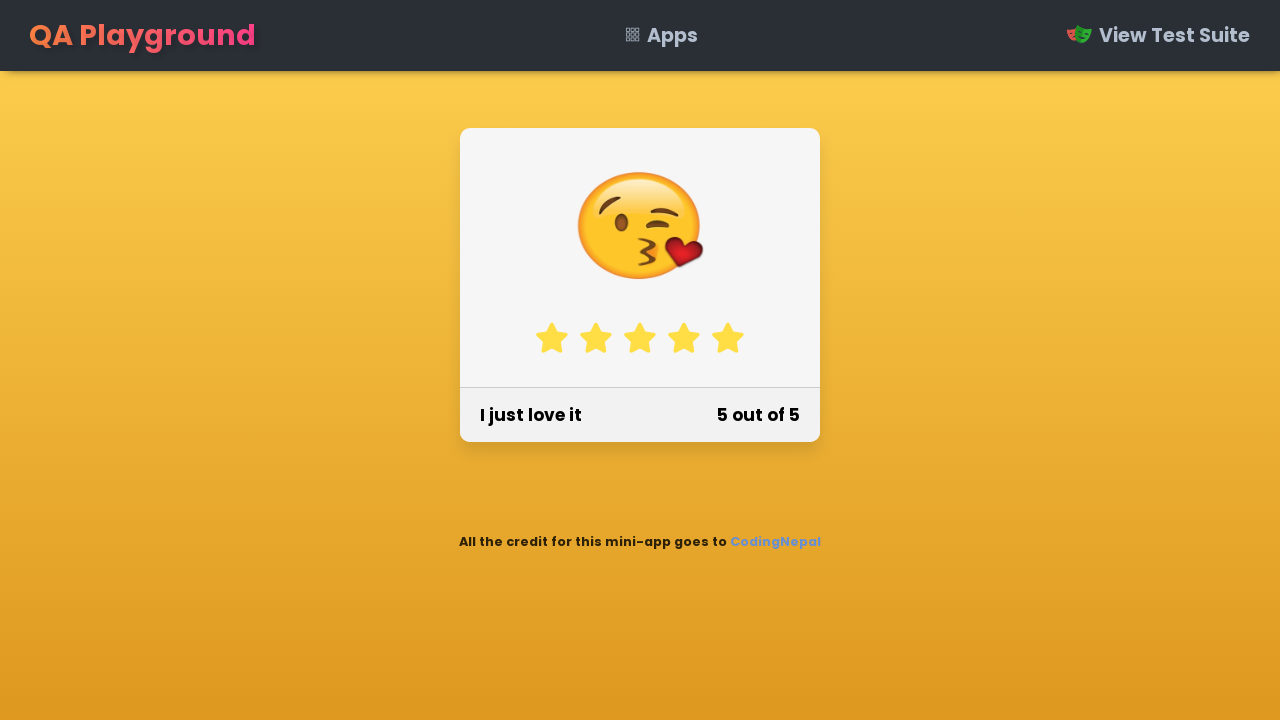